Navigates to the OrangeHRM page and verifies that the login logo image is present on the page

Starting URL: http://alchemy.hguy.co/orangehrm

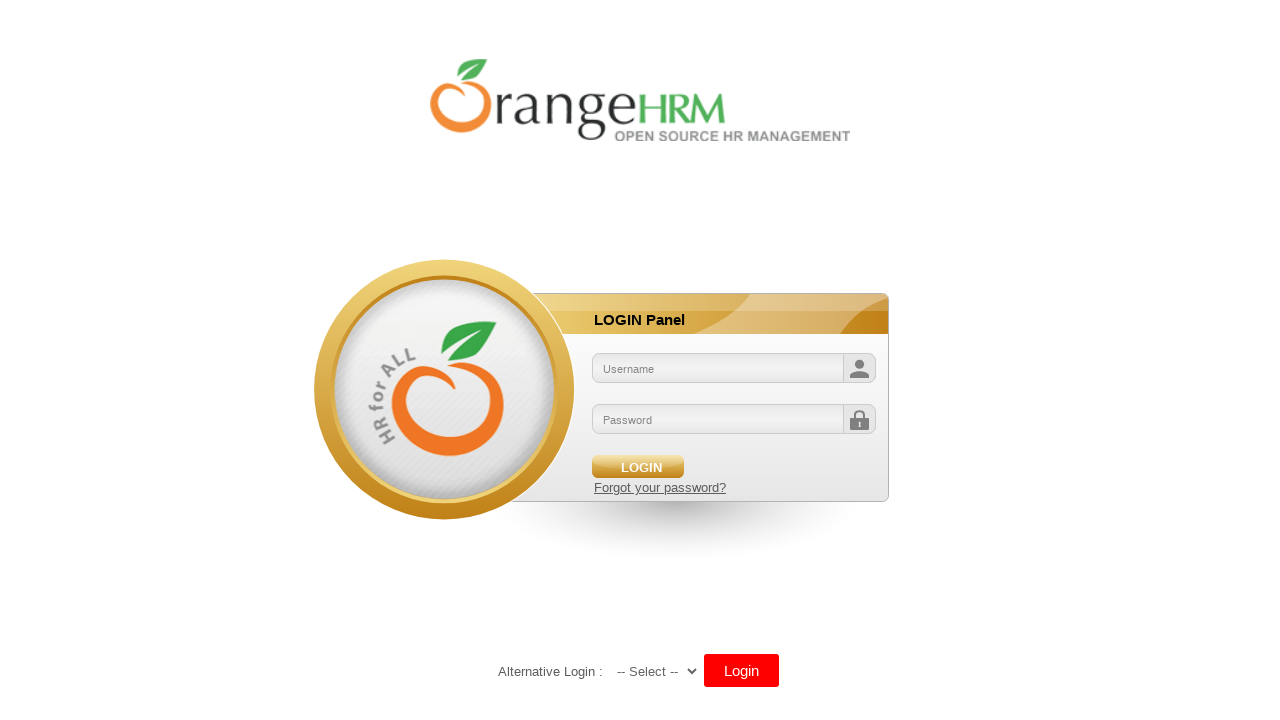

Login logo image became visible on OrangeHRM page
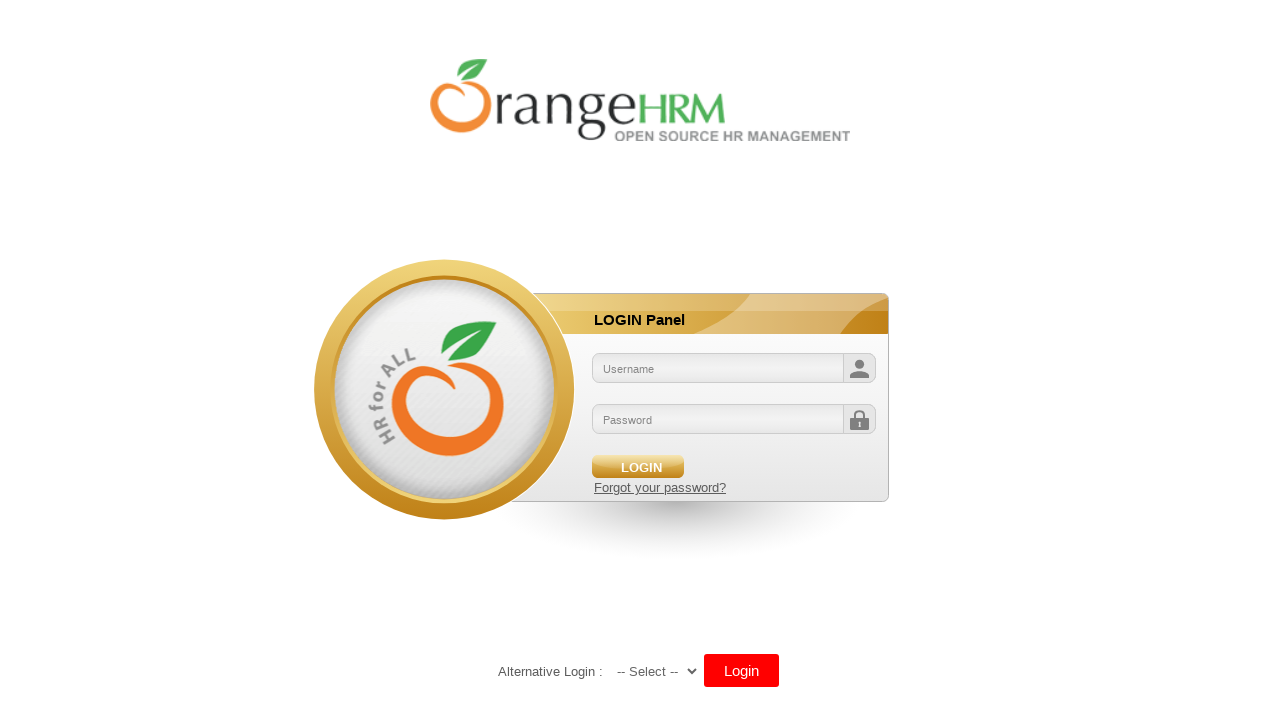

Verified that login logo image has a src attribute
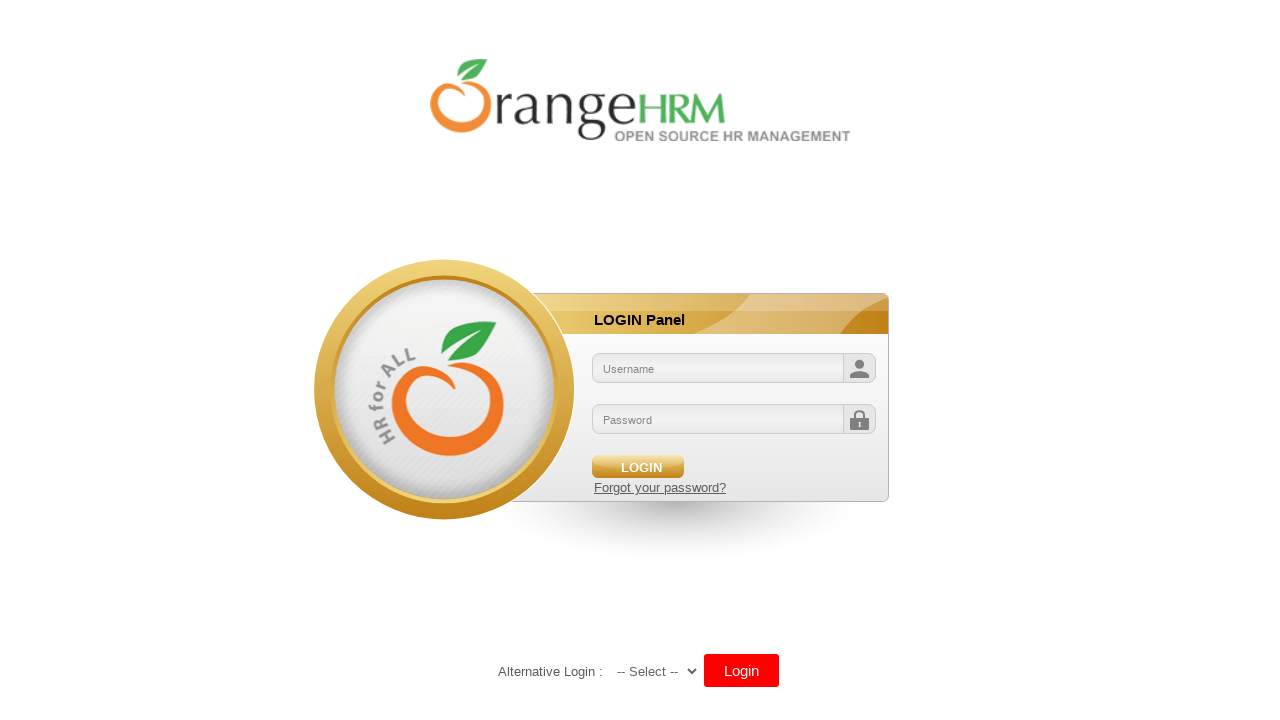

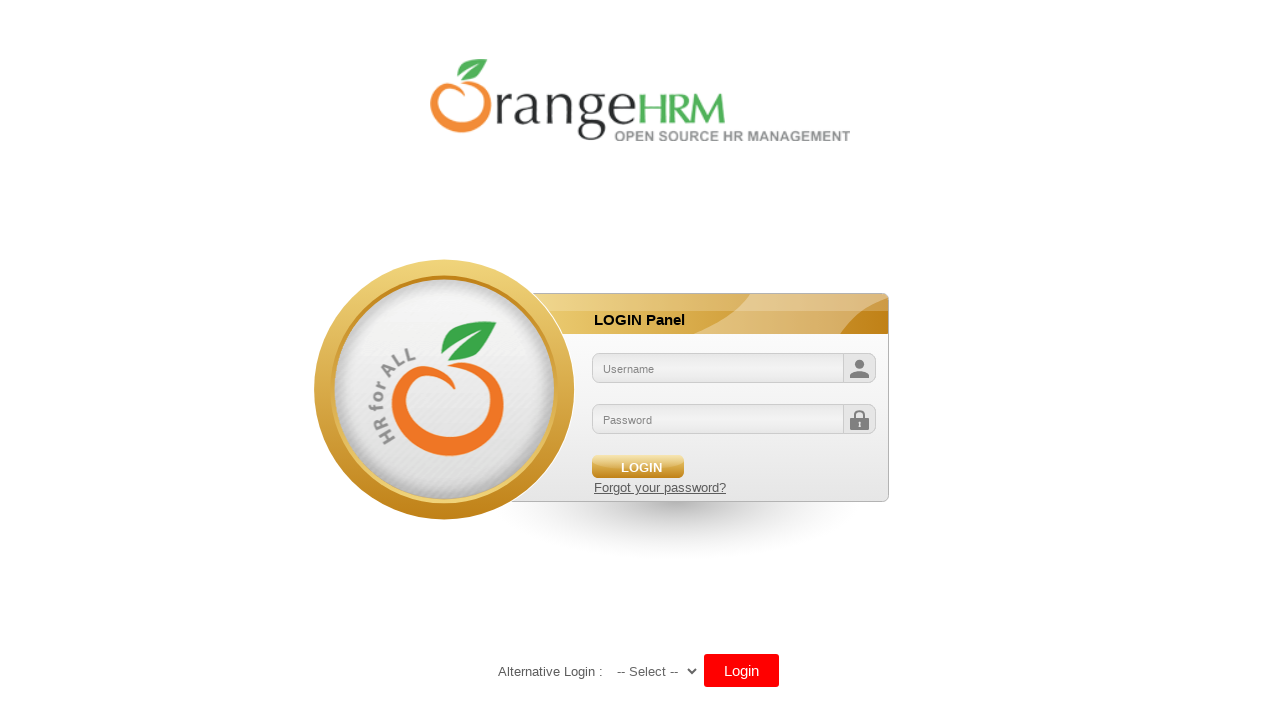